Tests flight booking form by selecting origin/destination cities, trip type, passenger count, currency, and submitting the search

Starting URL: https://rahulshettyacademy.com/dropdownsPractise/

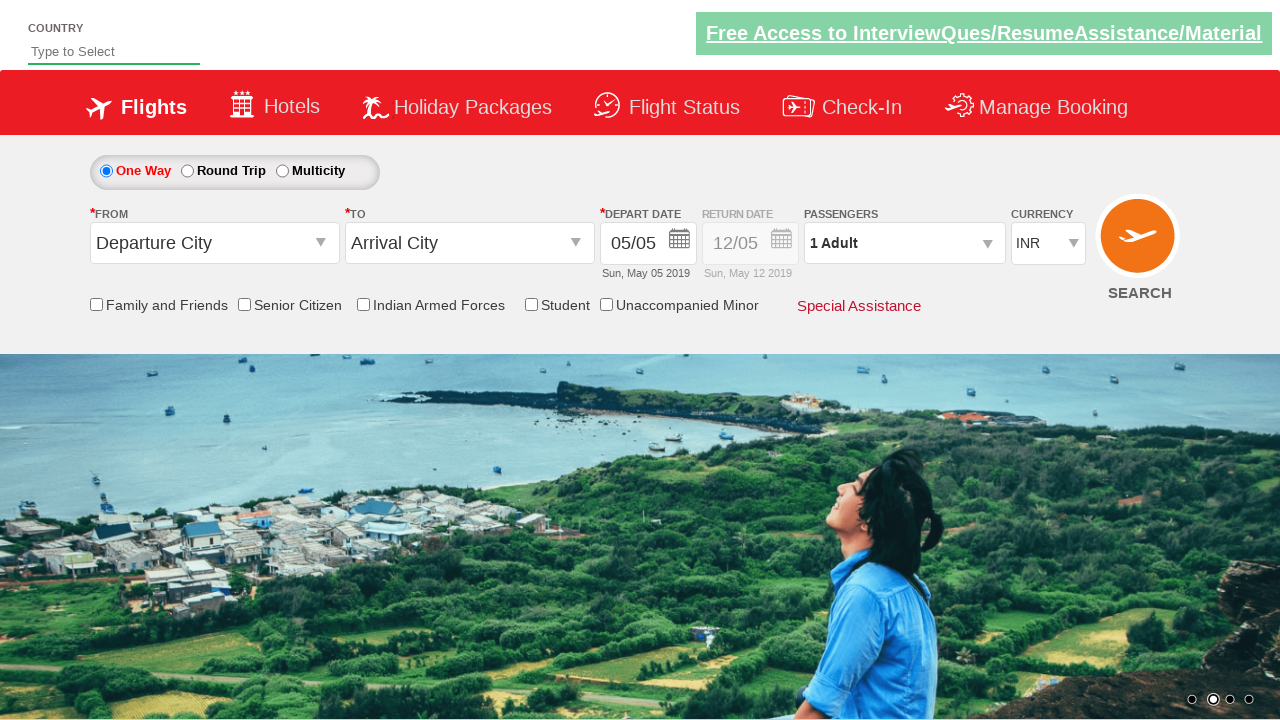

Clicked origin station dropdown at (214, 243) on #ctl00_mainContent_ddl_originStation1_CTXT
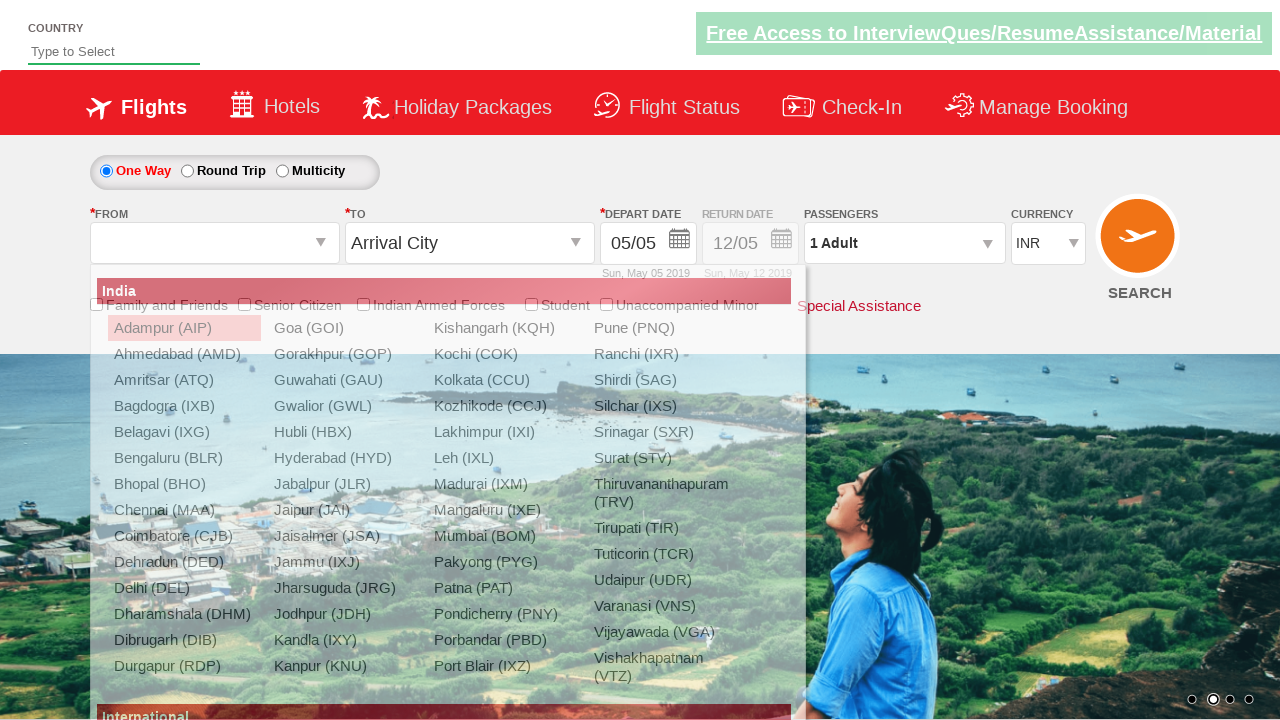

Selected DEL as origin city at (184, 588) on a[value='DEL']
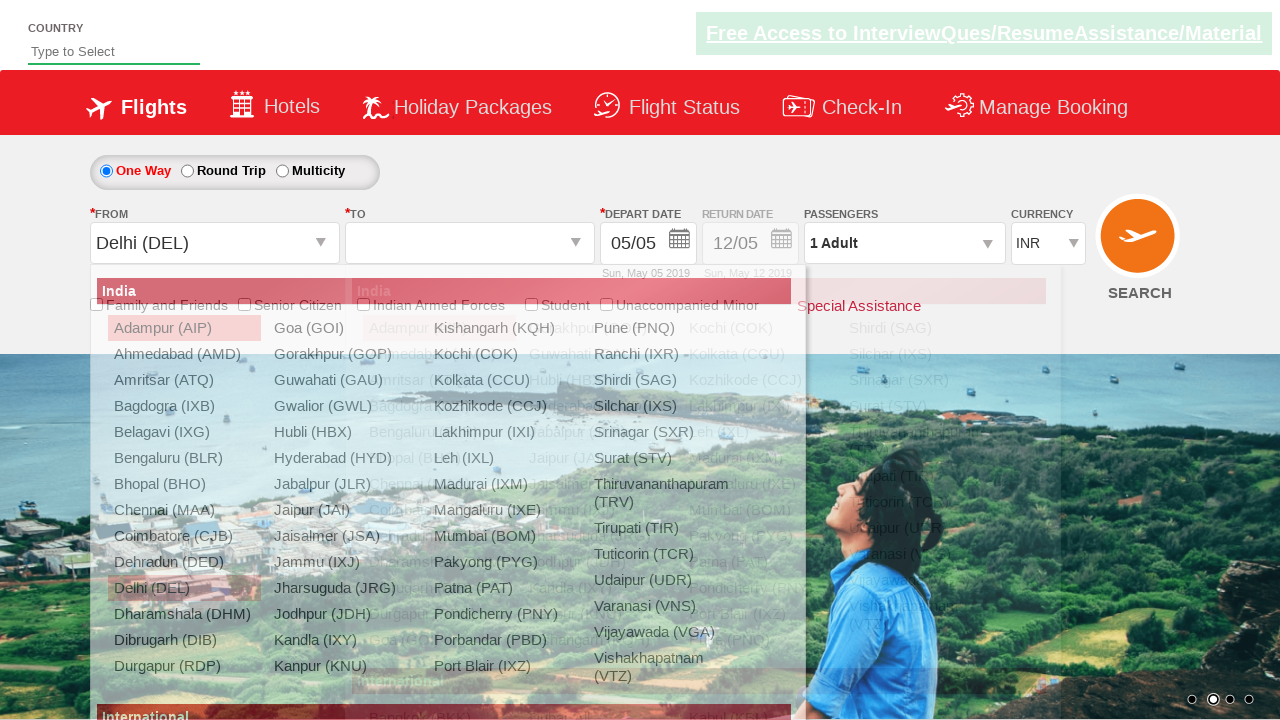

Selected MAA as destination city at (439, 484) on div#glsctl00_mainContent_ddl_destinationStation1_CTNR a[value='MAA']
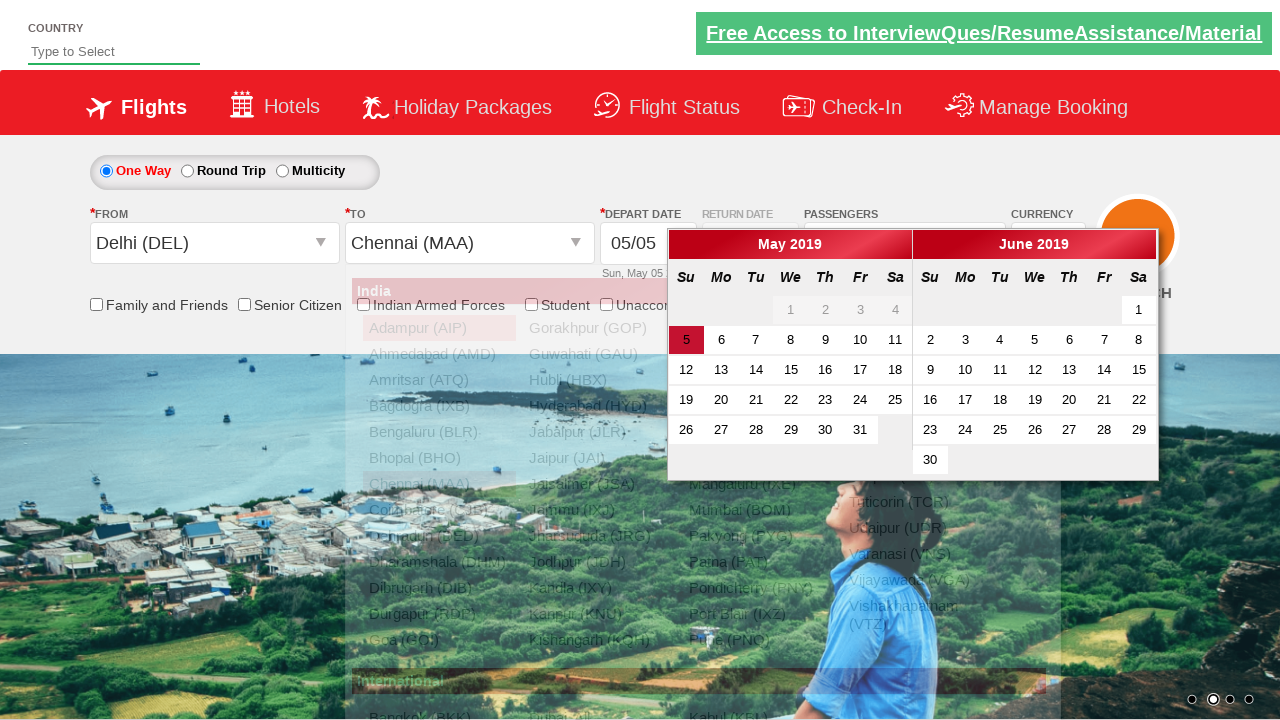

Selected round trip option at (187, 171) on #ctl00_mainContent_rbtnl_Trip_1
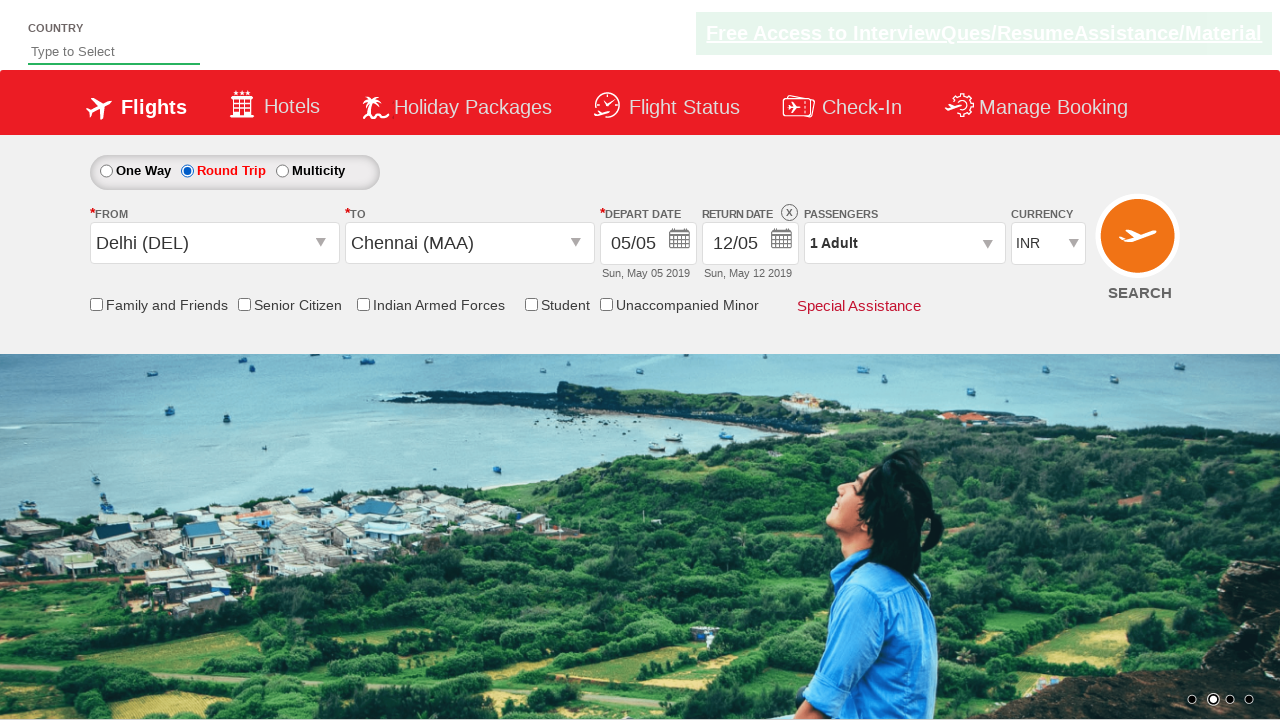

Checked friends and family discount checkbox at (96, 304) on input[id*='friendsandfamily']
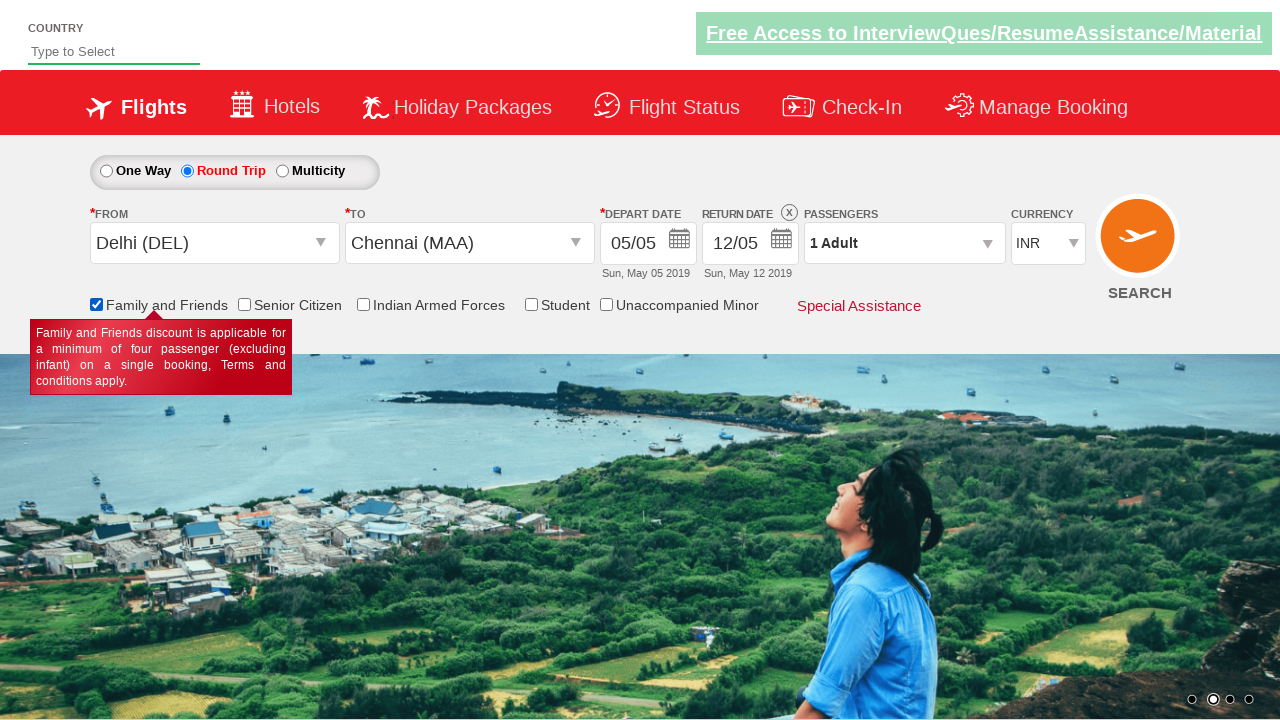

Opened passenger count dropdown at (904, 243) on #divpaxinfo
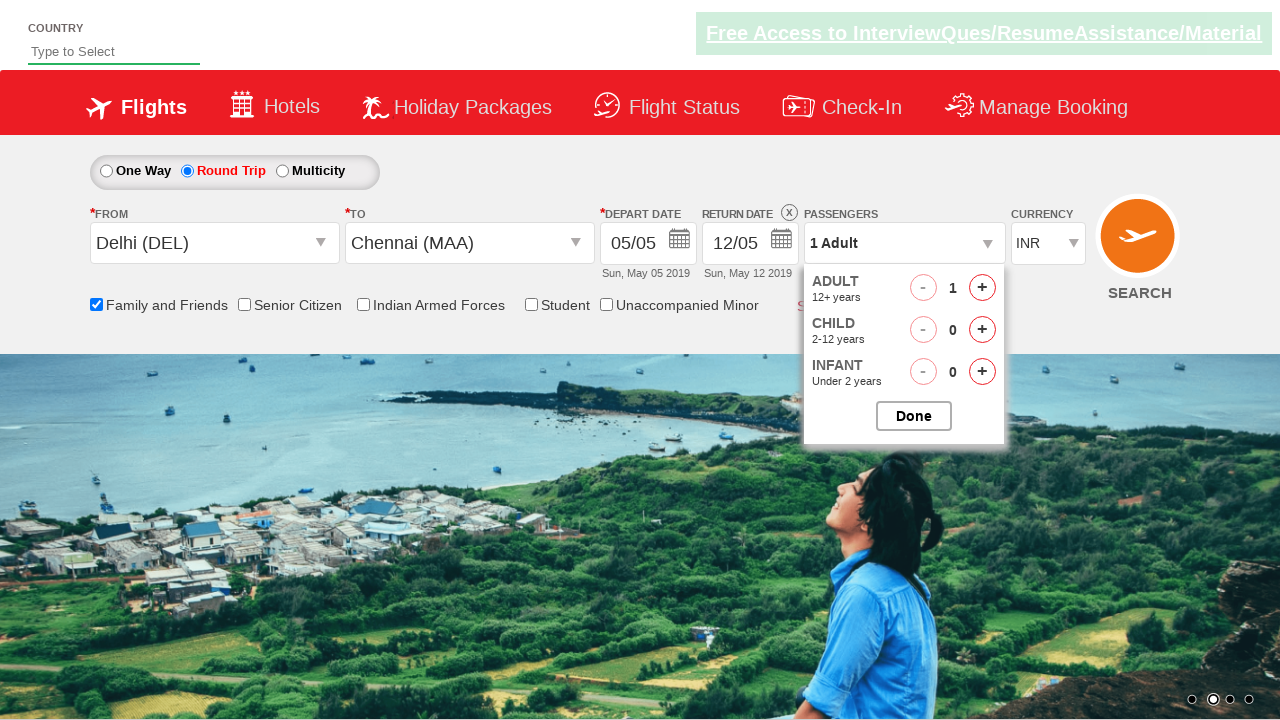

Added adult passenger (count: 1) at (982, 288) on #hrefIncAdt
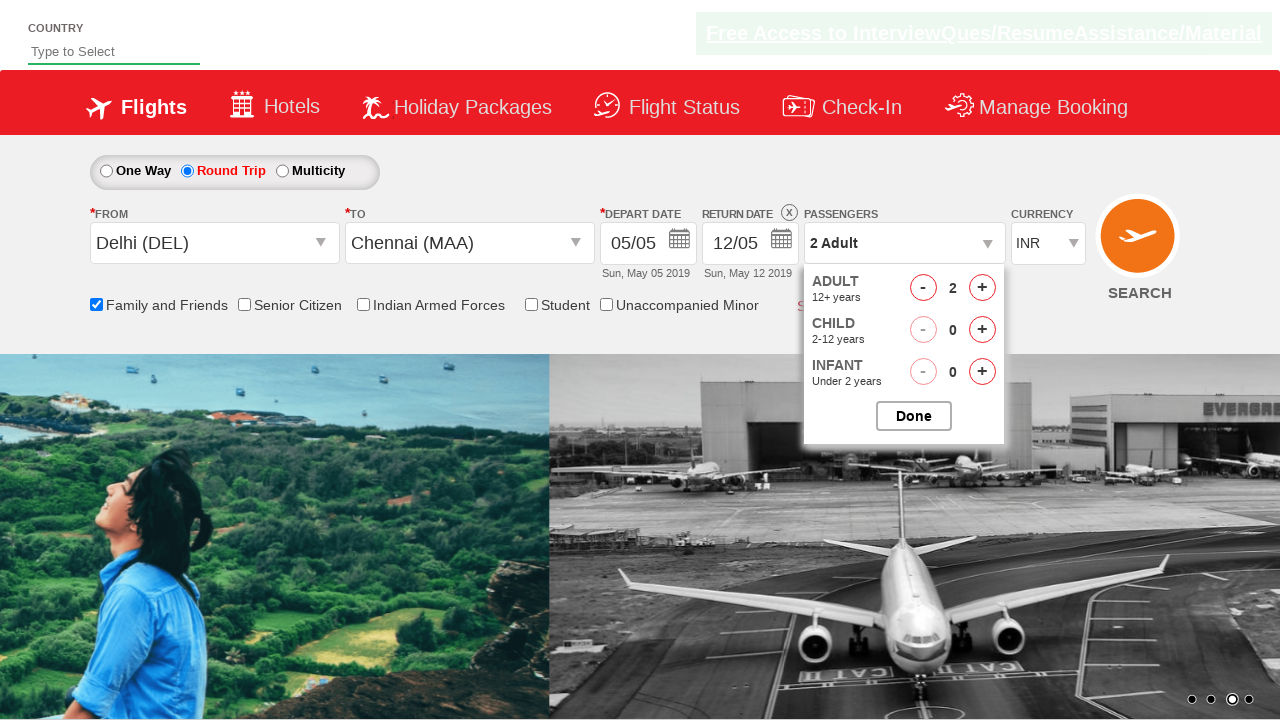

Added adult passenger (count: 2) at (982, 288) on #hrefIncAdt
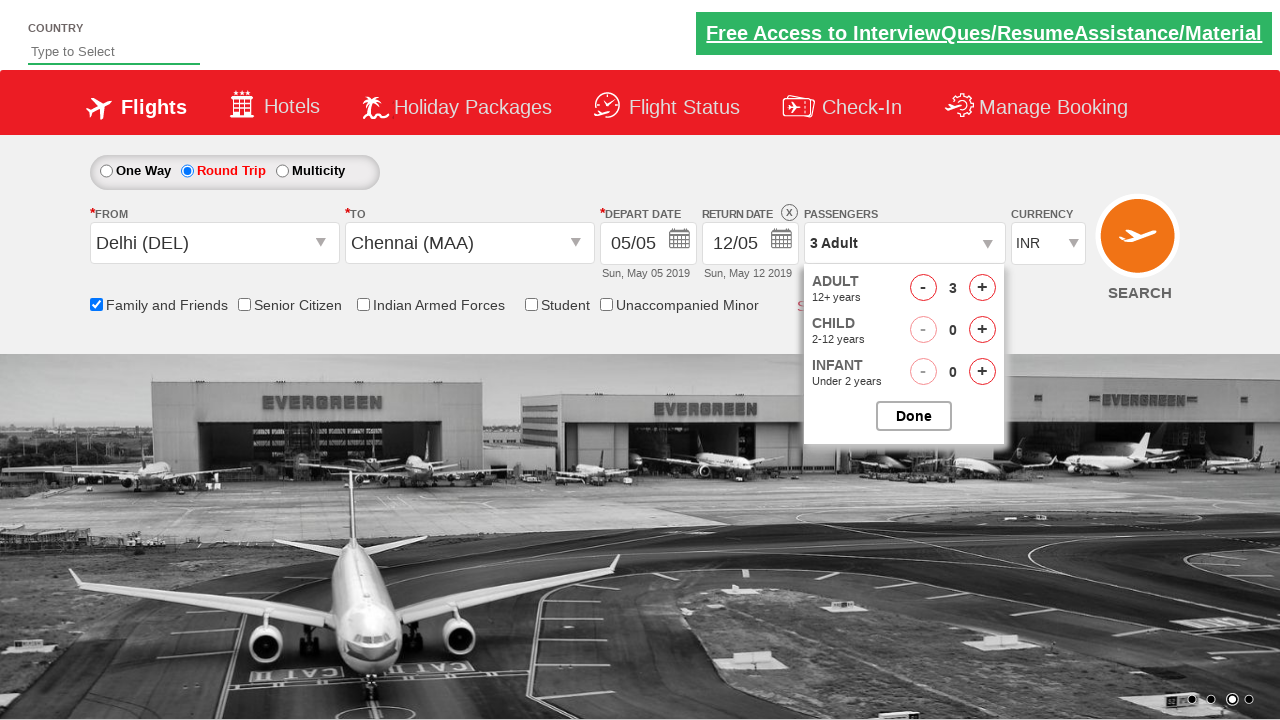

Added adult passenger (count: 3) at (982, 288) on #hrefIncAdt
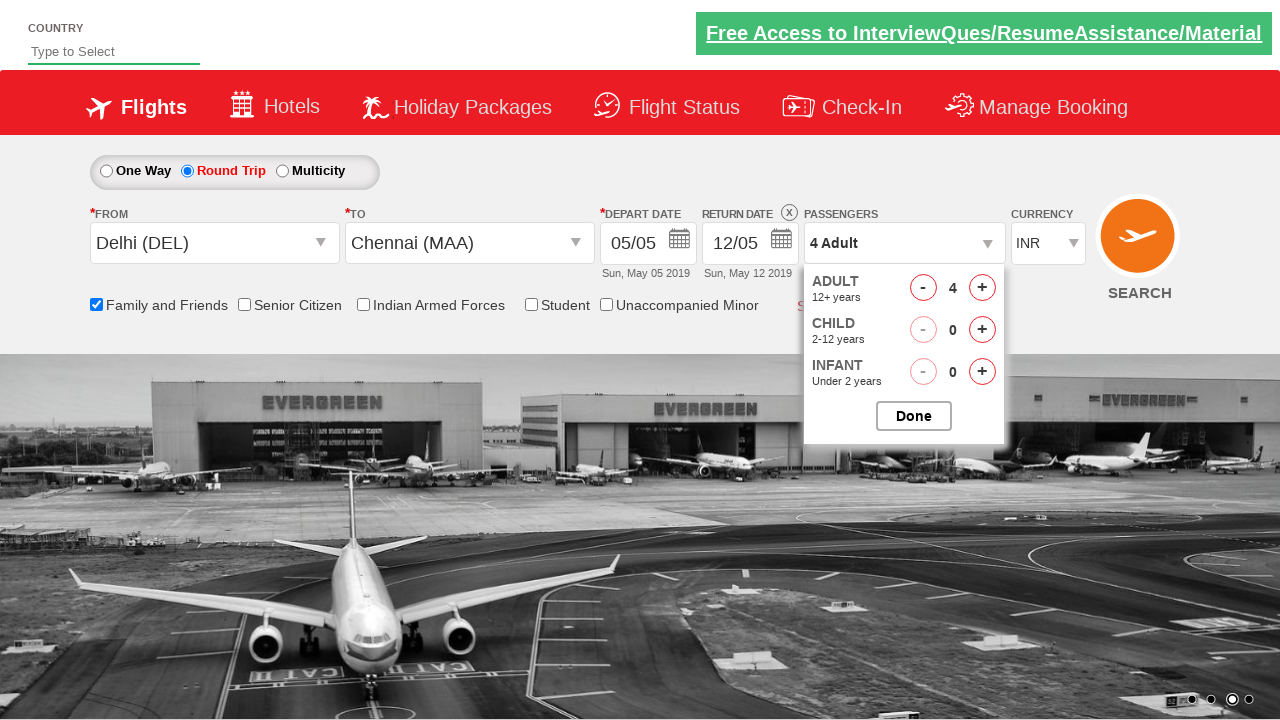

Added adult passenger (count: 4) at (982, 288) on #hrefIncAdt
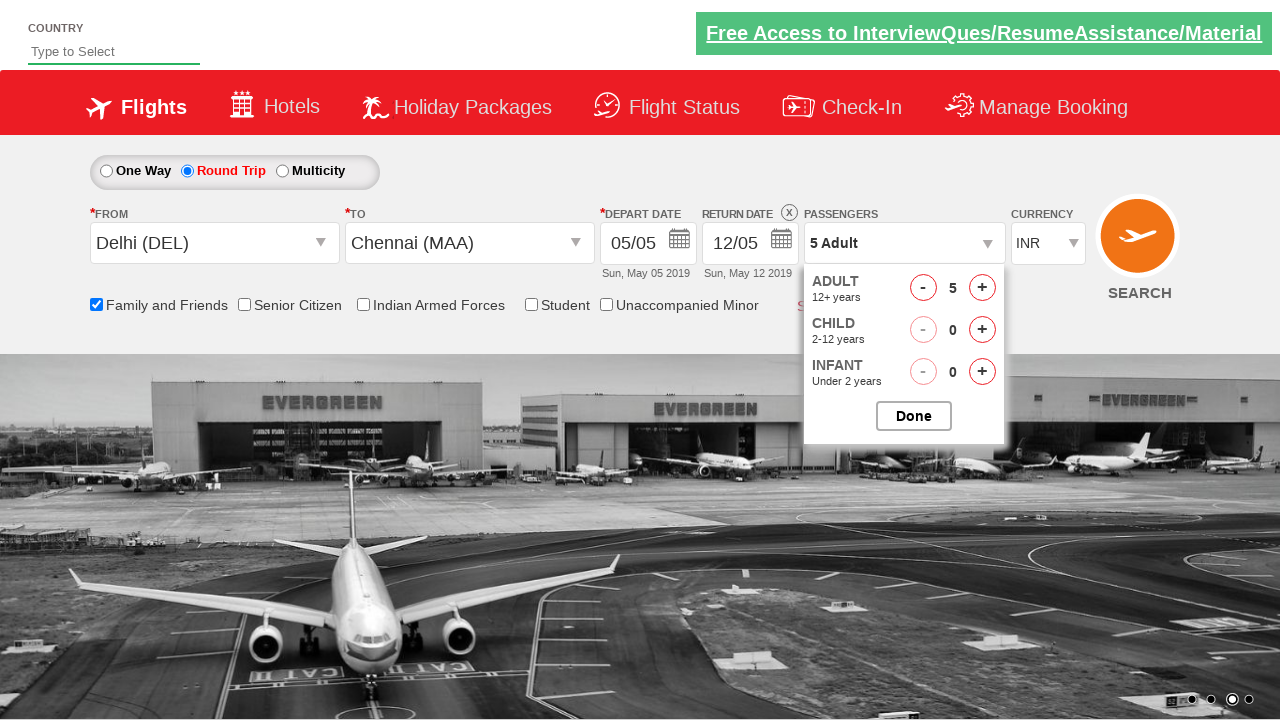

Closed passenger count dropdown at (914, 416) on #btnclosepaxoption
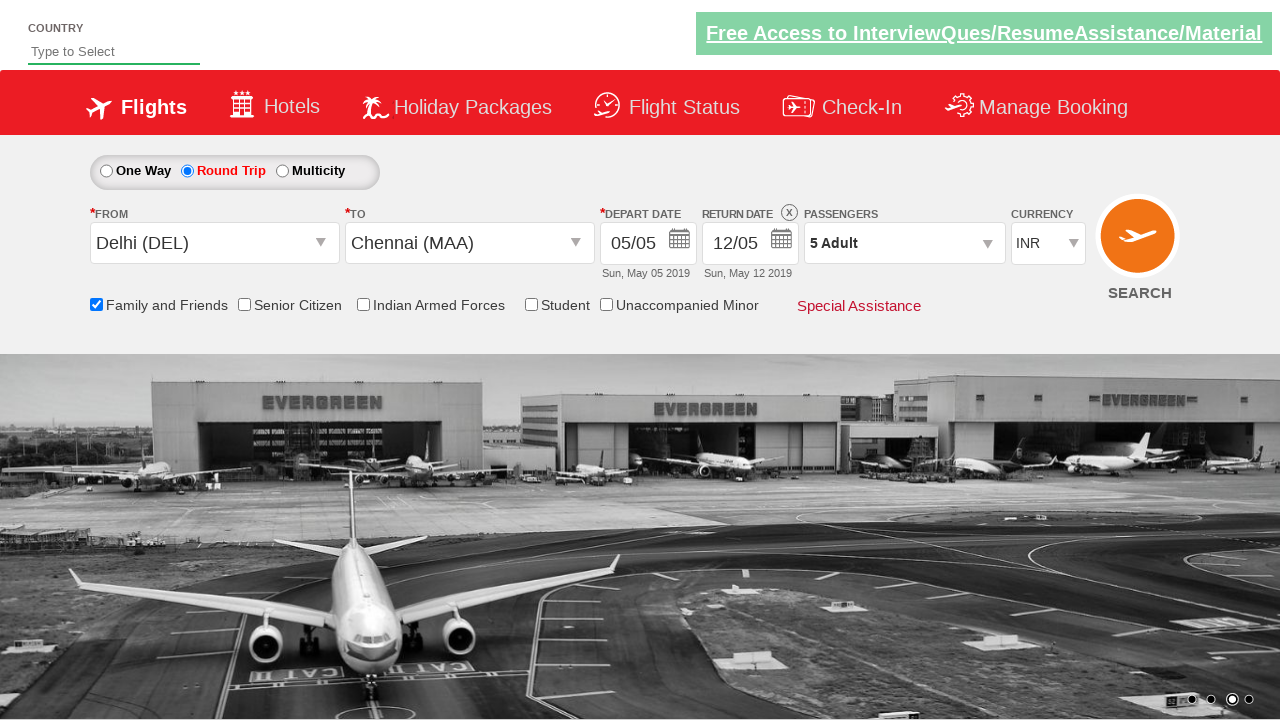

Selected USD currency (index 3) on #ctl00_mainContent_DropDownListCurrency
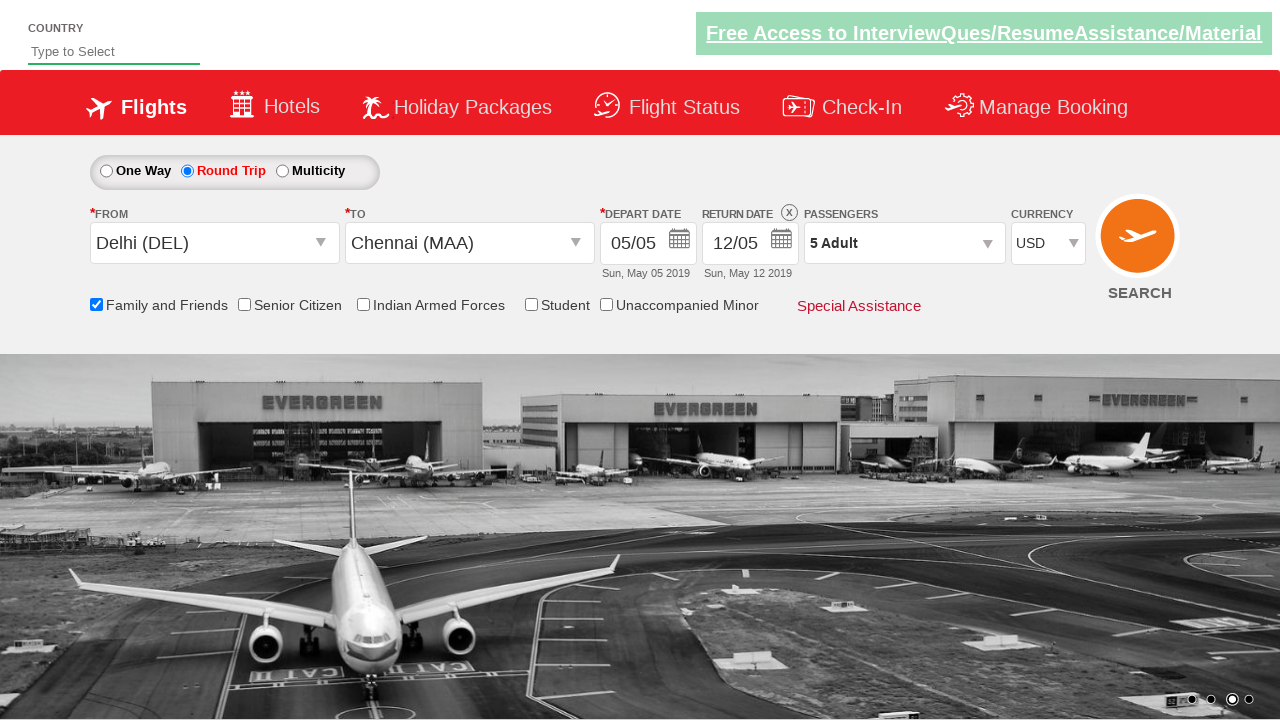

Clicked search button to submit flight booking form at (1140, 245) on input[value='Search']
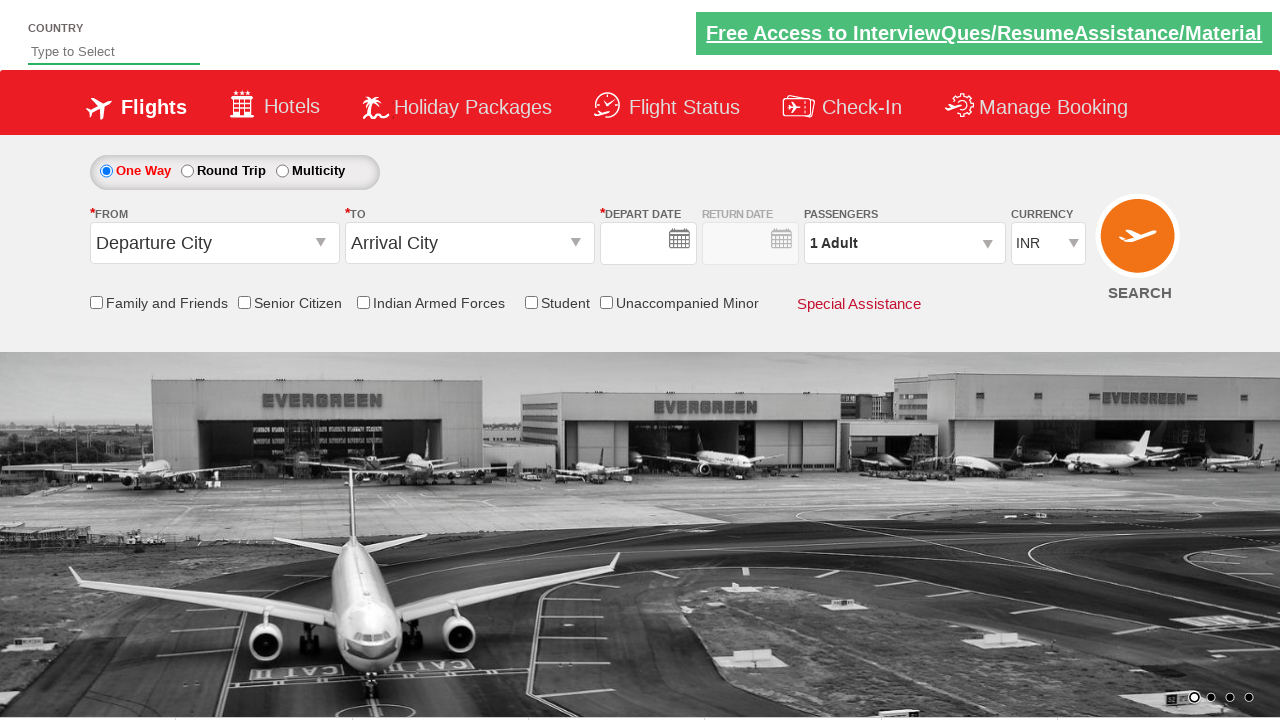

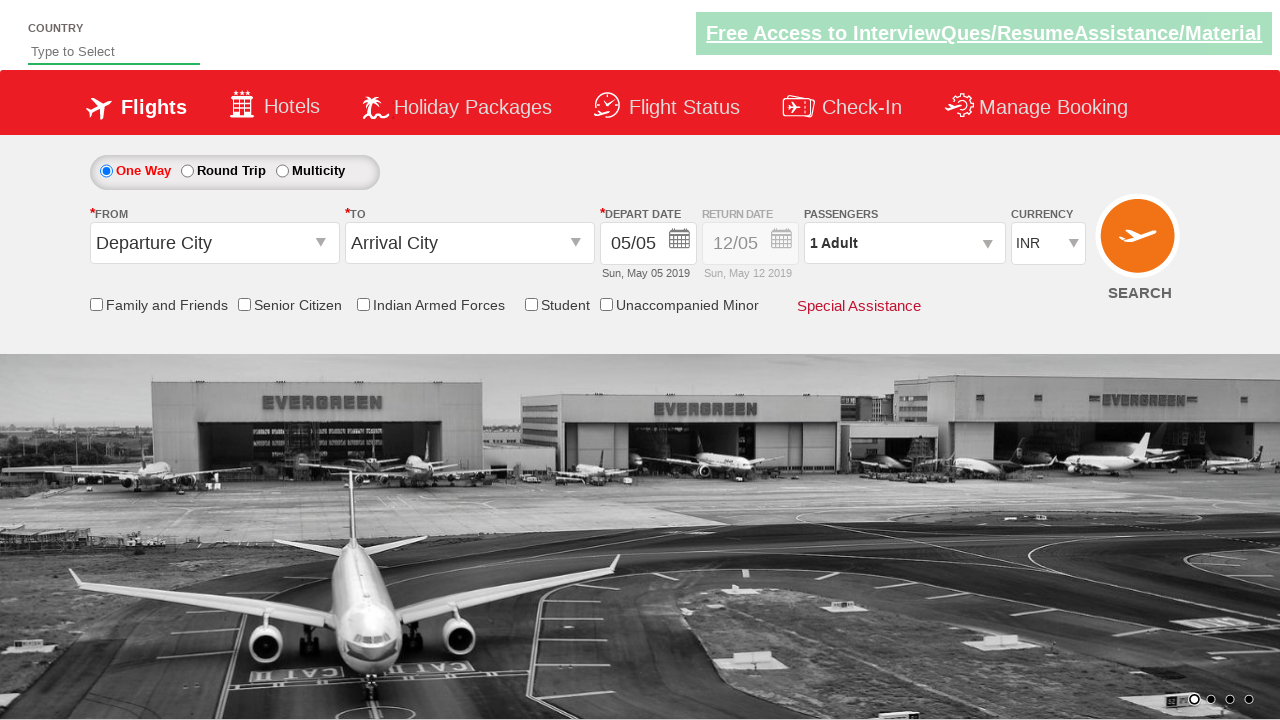